Tests the registration form by filling out all required fields (name, username, email, password, phone, gender, date of birth, department, job title, programming language) and verifying successful submission with a success message.

Starting URL: https://practice.cydeo.com/

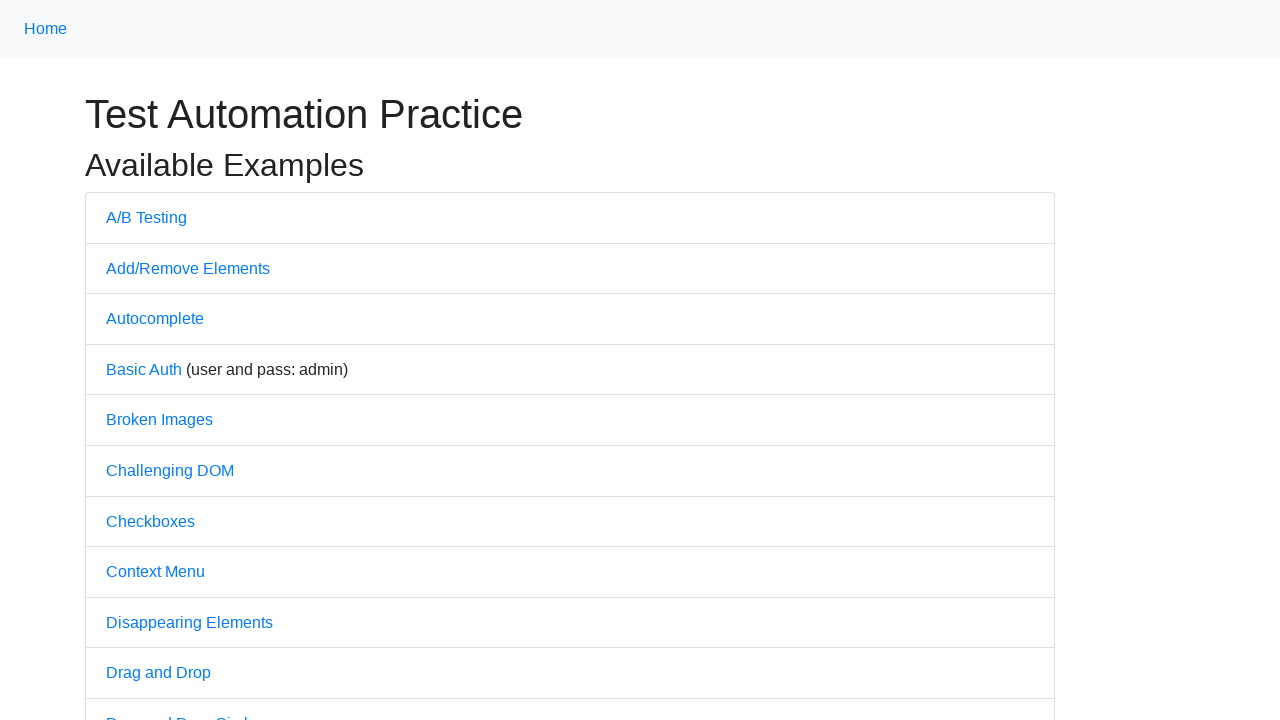

Waited for Registration Form link to load
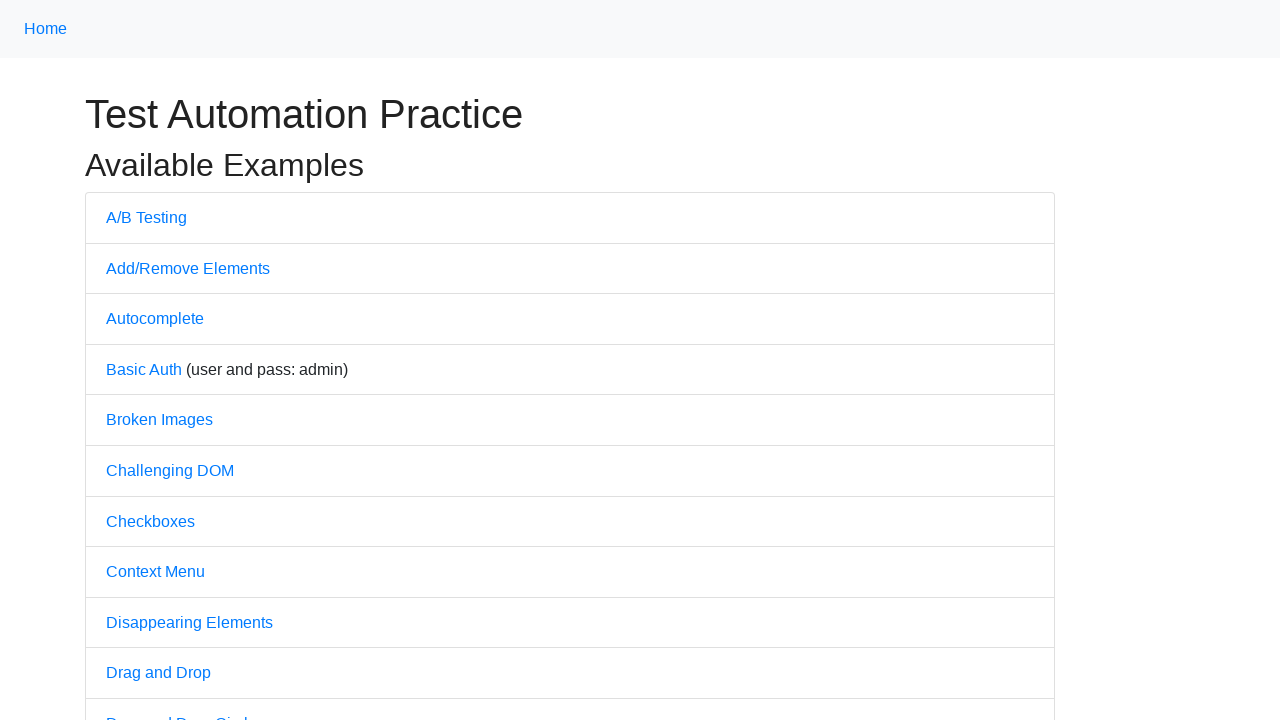

Clicked on Registration Form link at (170, 360) on text=Registration Form
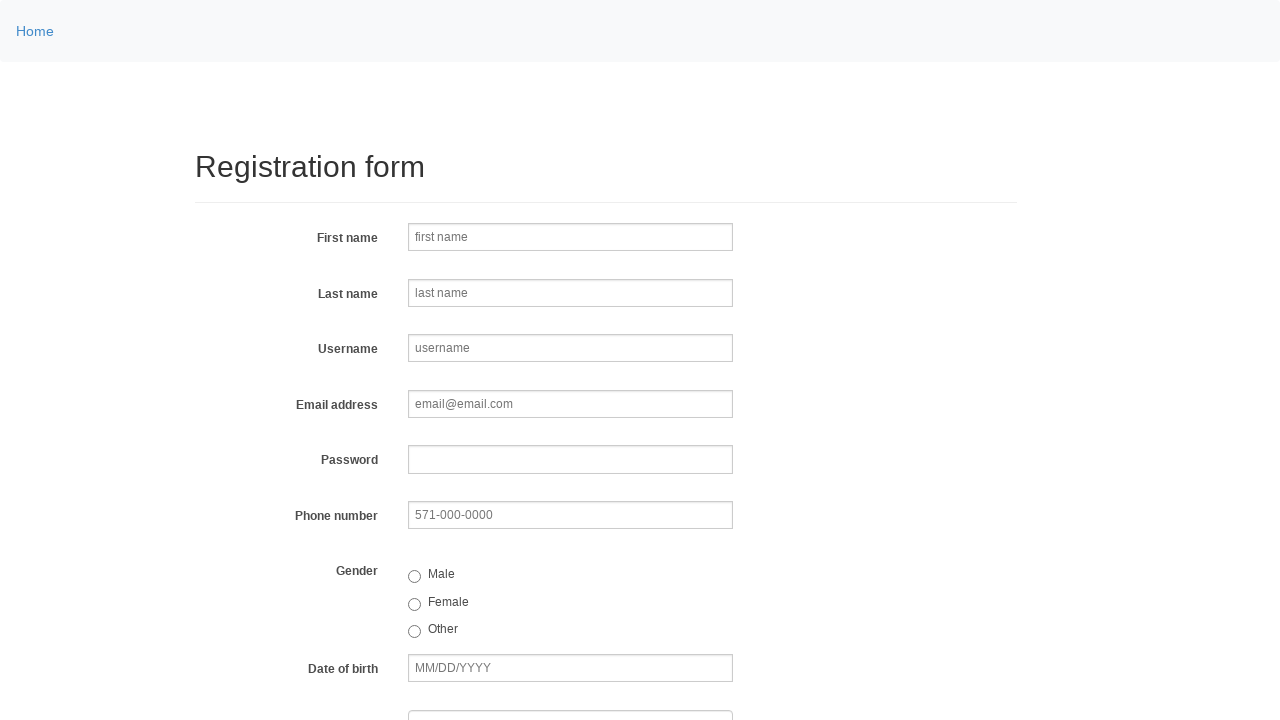

Filled first name field with 'Marcus' on input[name='firstname']
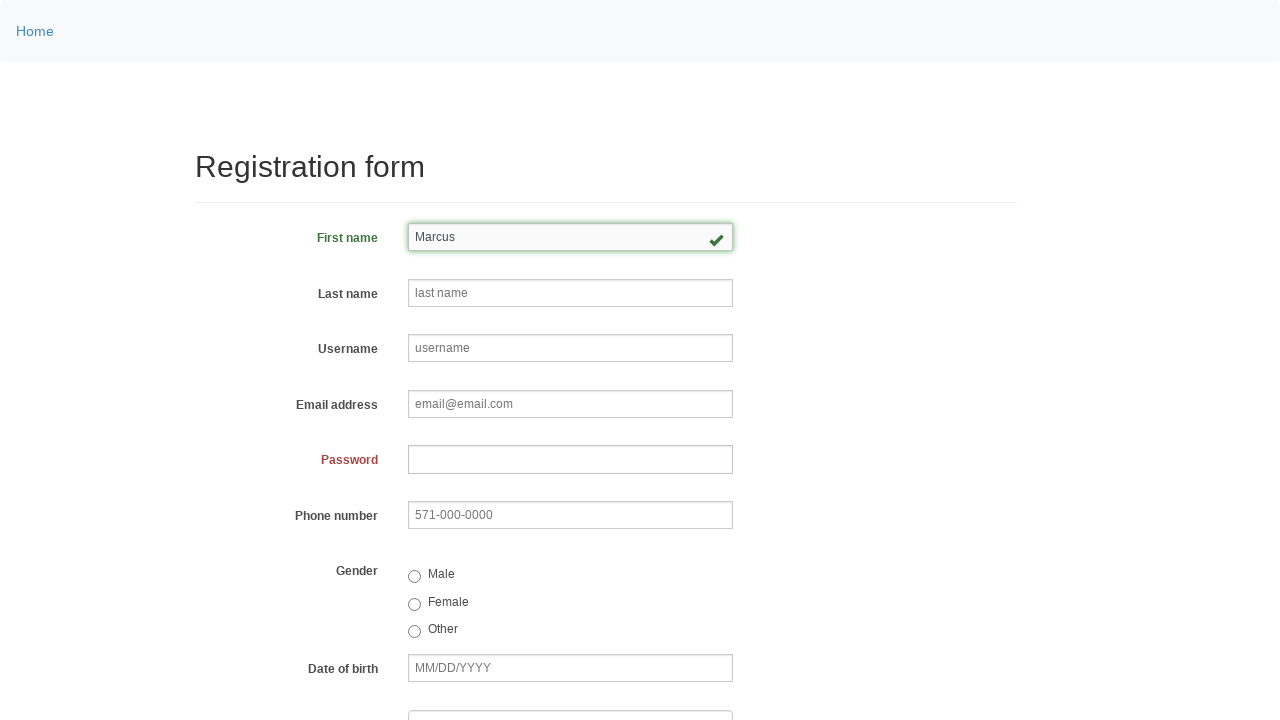

Filled last name field with 'Thompson' on input[name='lastname']
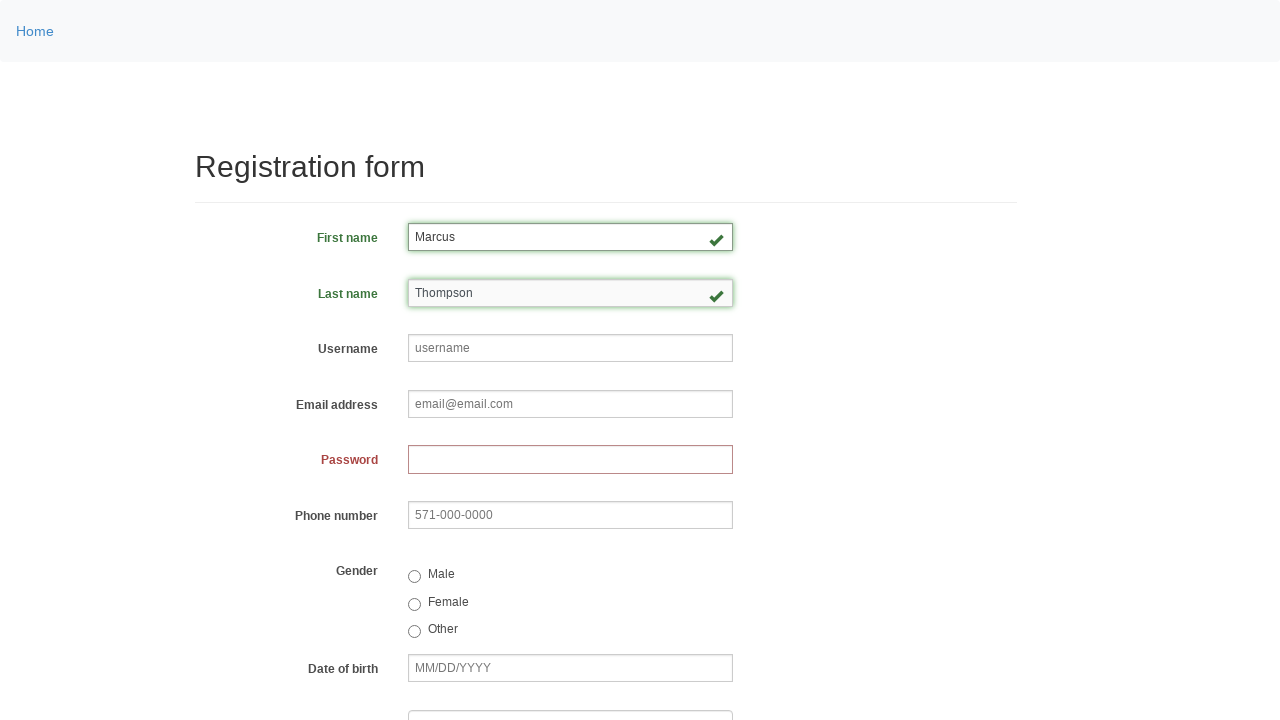

Filled username field with 'mthompson2024' on input[name='username']
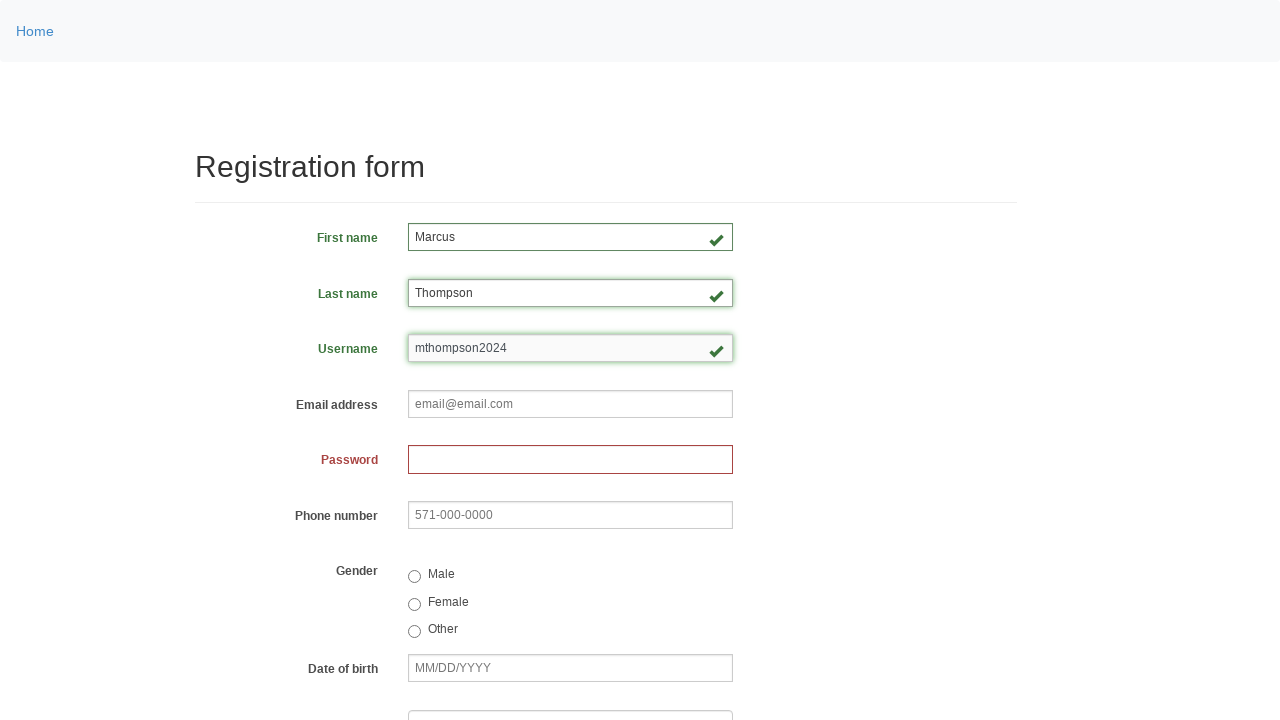

Filled email field with 'marcus.thompson@testmail.com' on input[name='email']
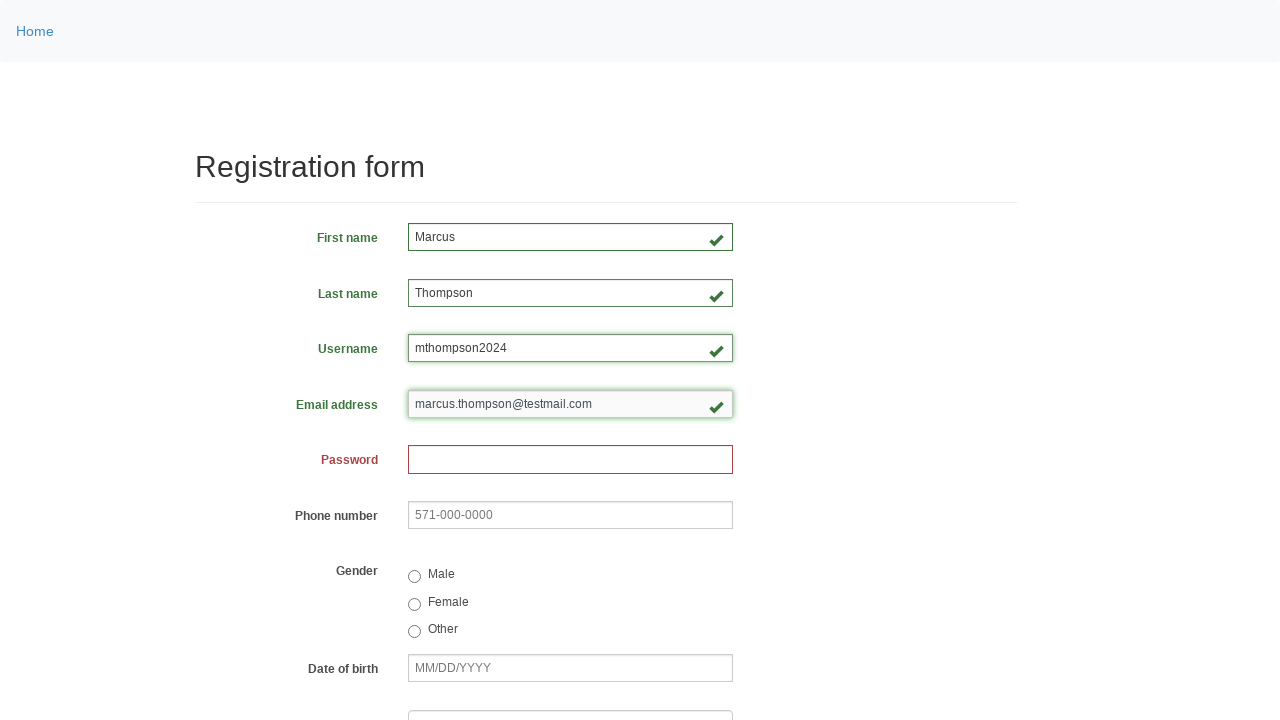

Filled password field with 'SecurePass456' on input[name='password']
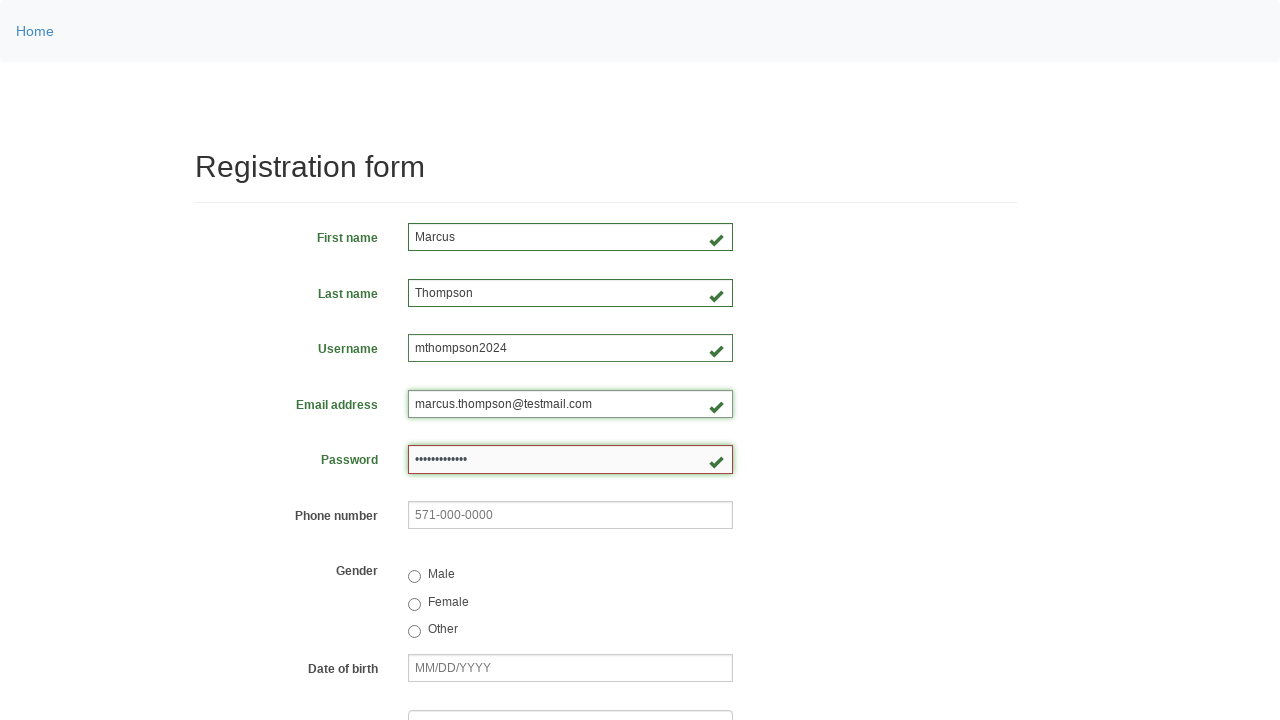

Filled phone number field with '555-867-5309' on input[name='phone']
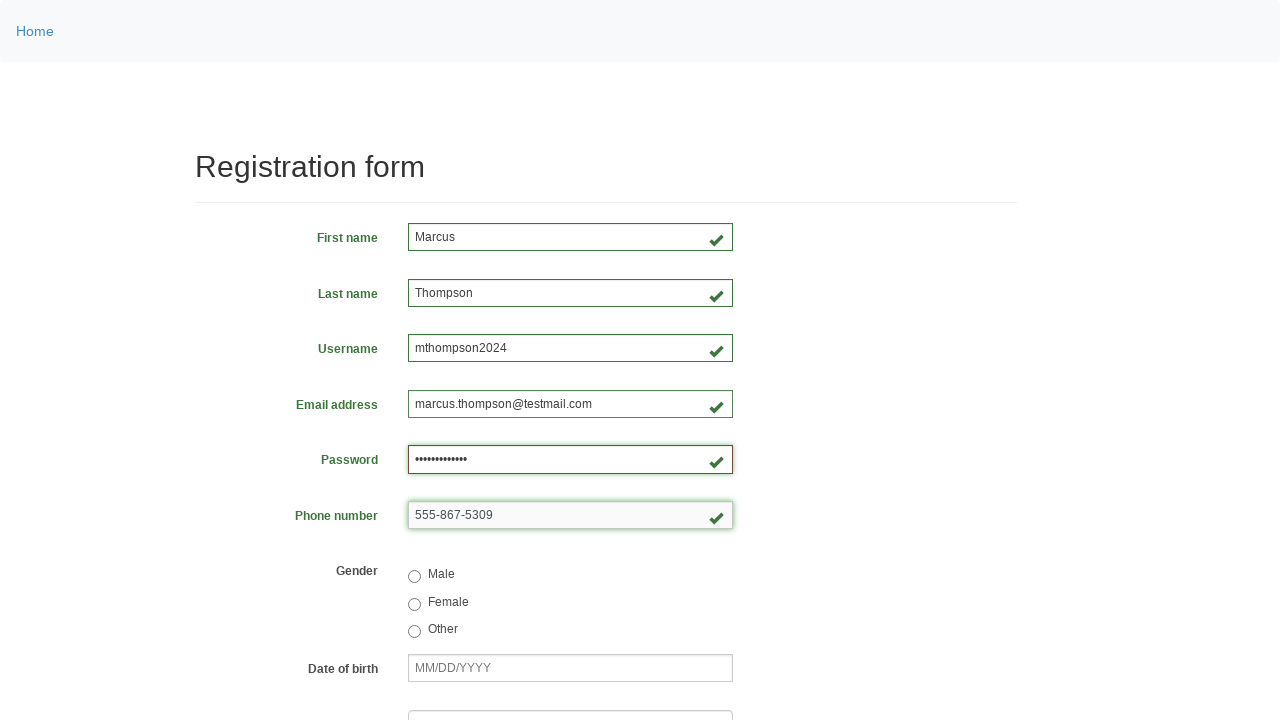

Selected male gender option at (414, 577) on input[value='male']
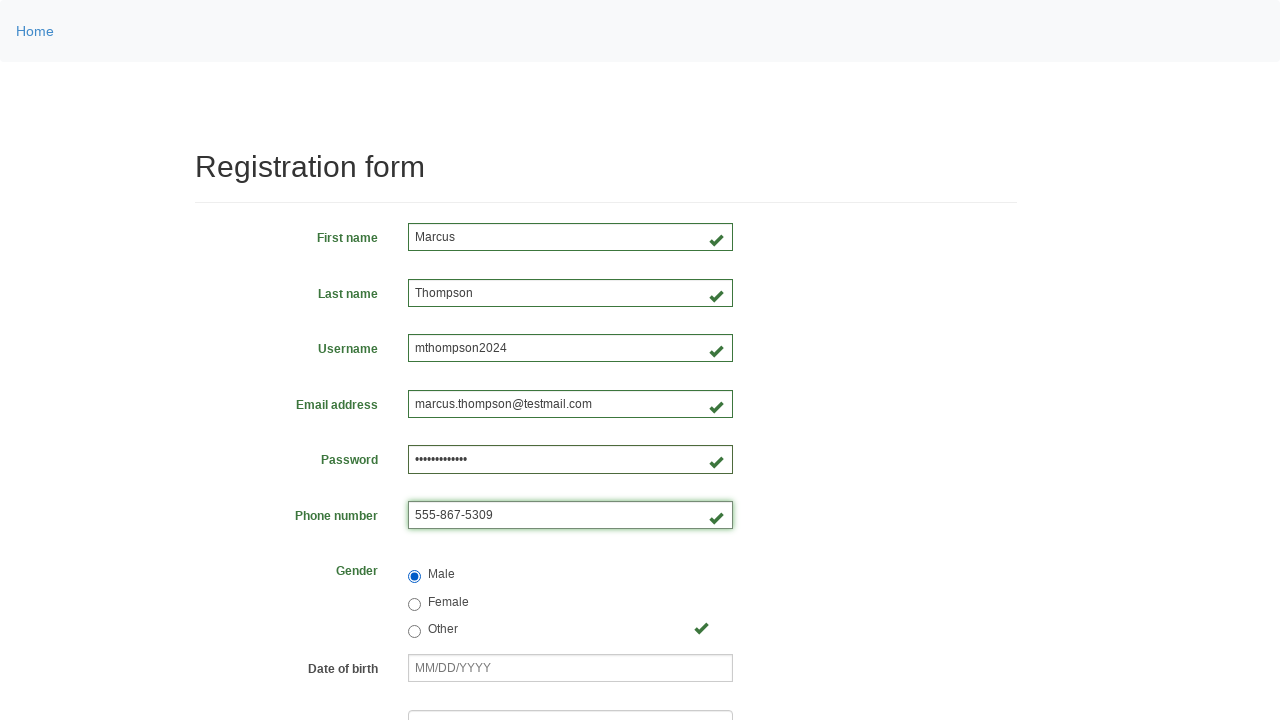

Filled date of birth field with '03/15/1992' on input[name='birthday']
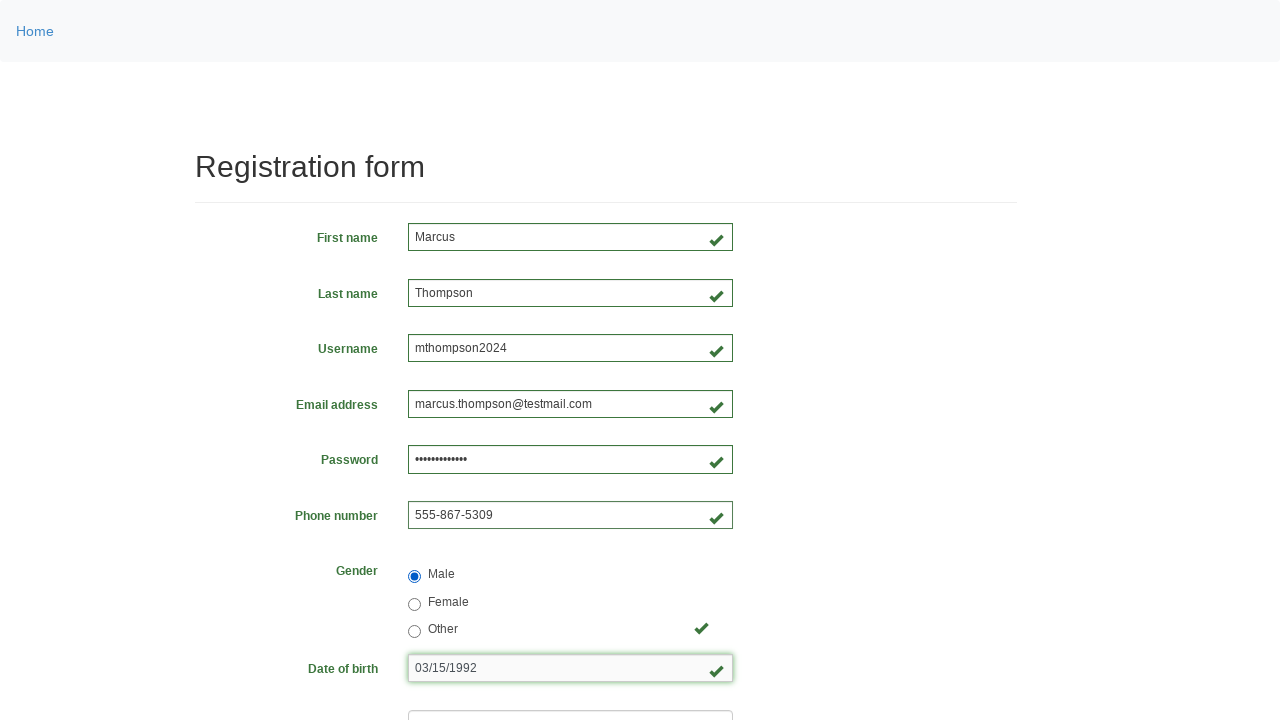

Selected 'Department of Agriculture' from department dropdown on select[name='department']
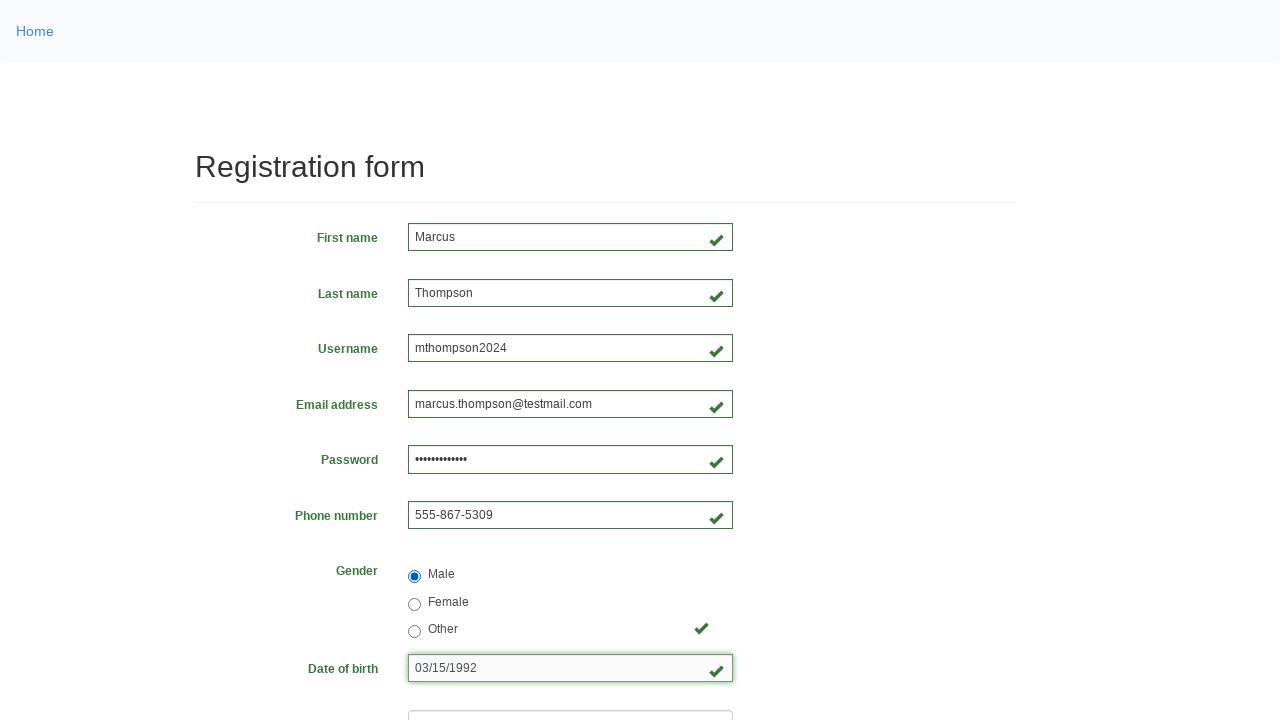

Selected 'SDET' from job title dropdown on select[name='job_title']
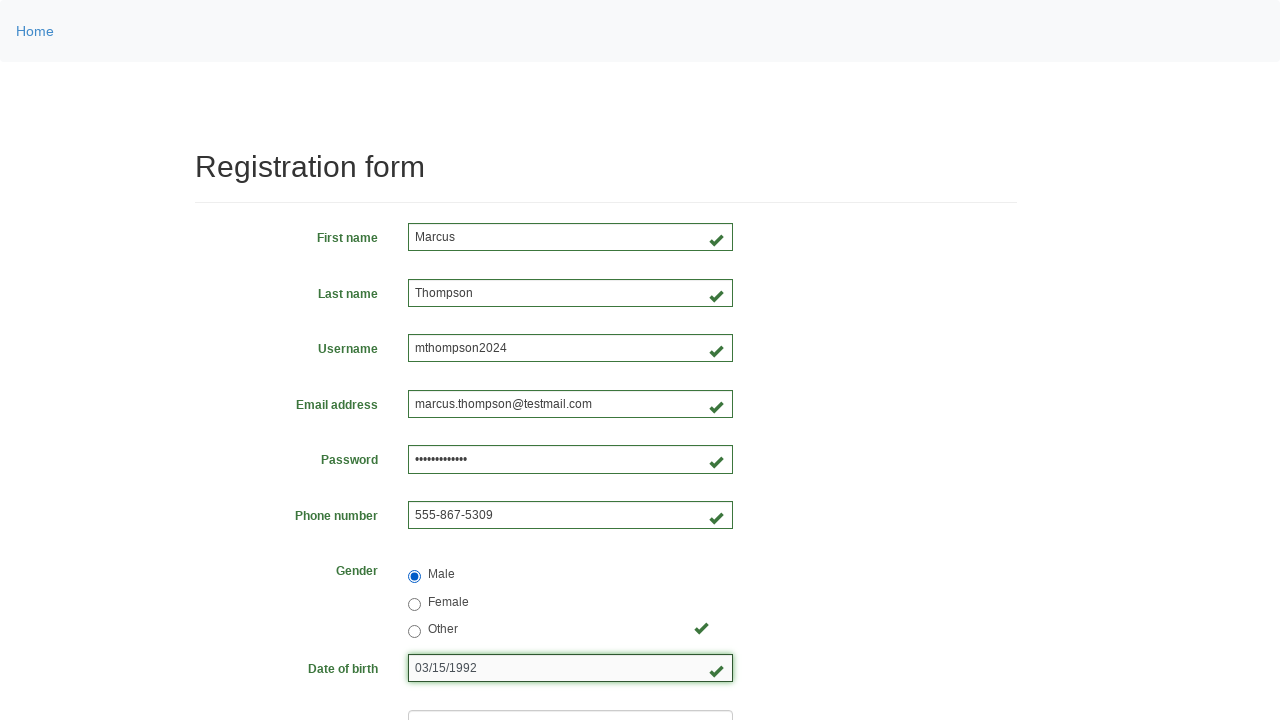

Selected Java as programming language at (465, 468) on input[value='java']
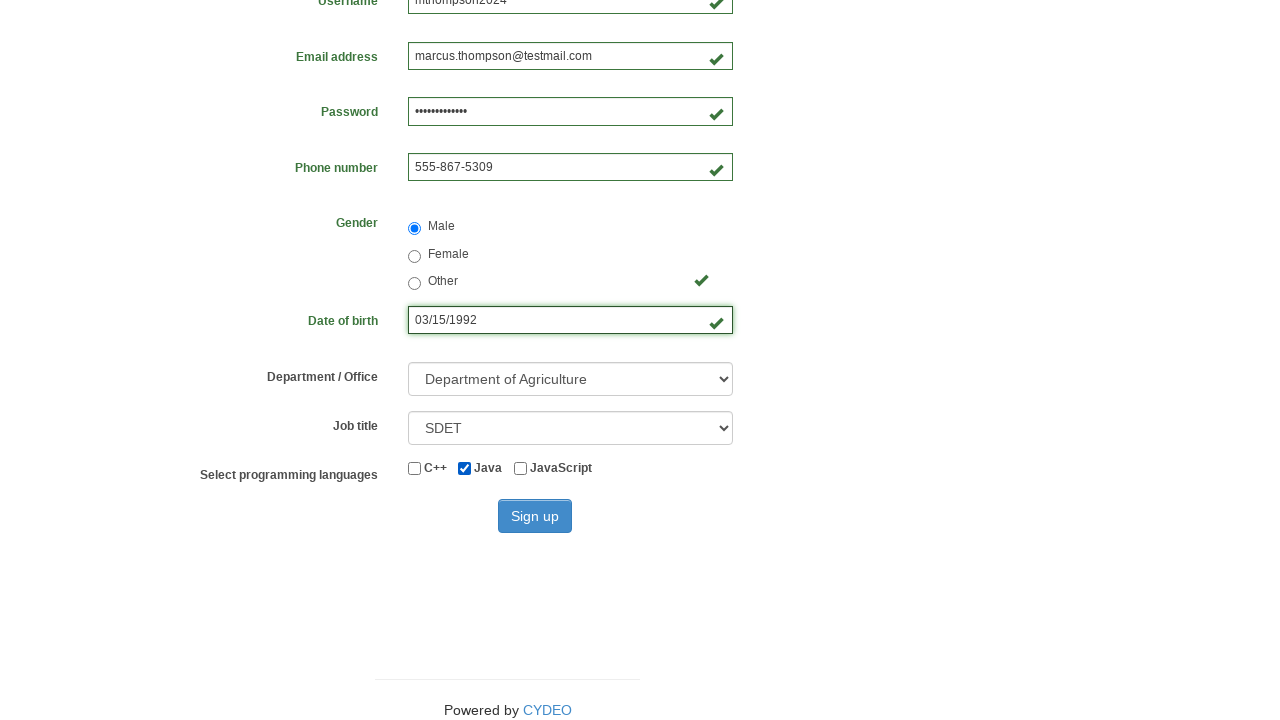

Clicked Sign up button to submit registration form at (535, 516) on #wooden_spoon
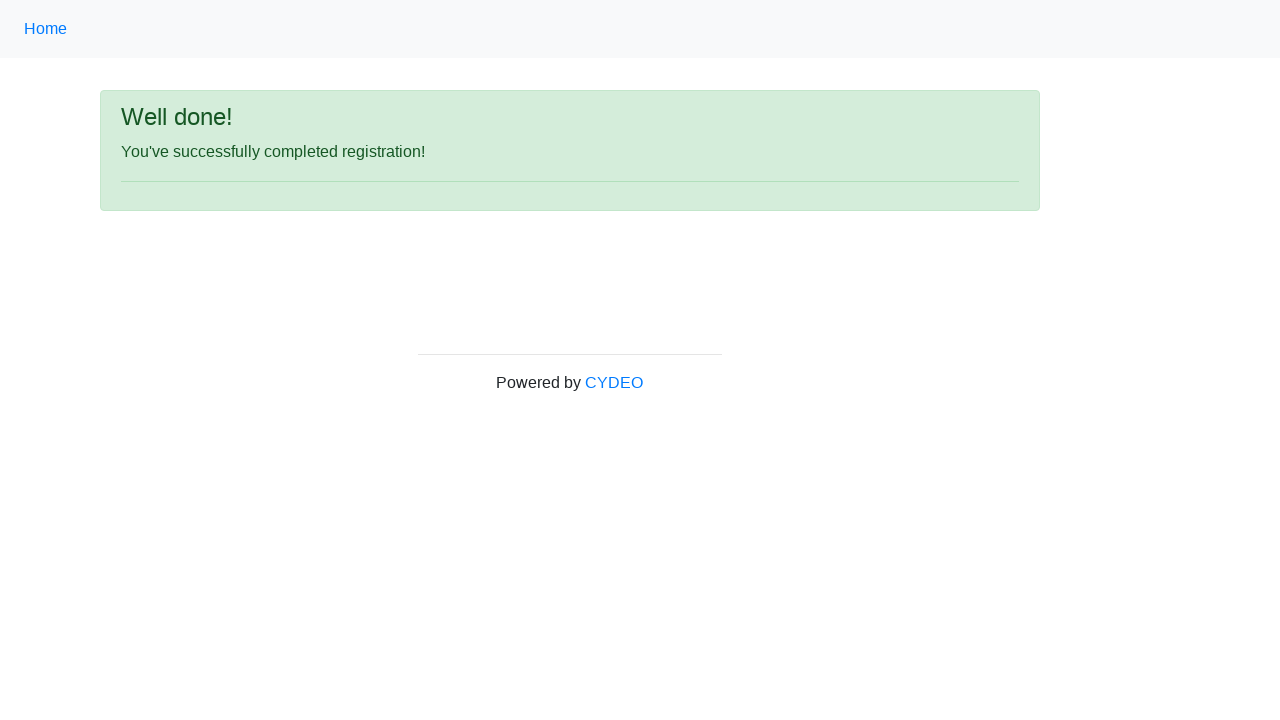

Waited for success message paragraph to appear
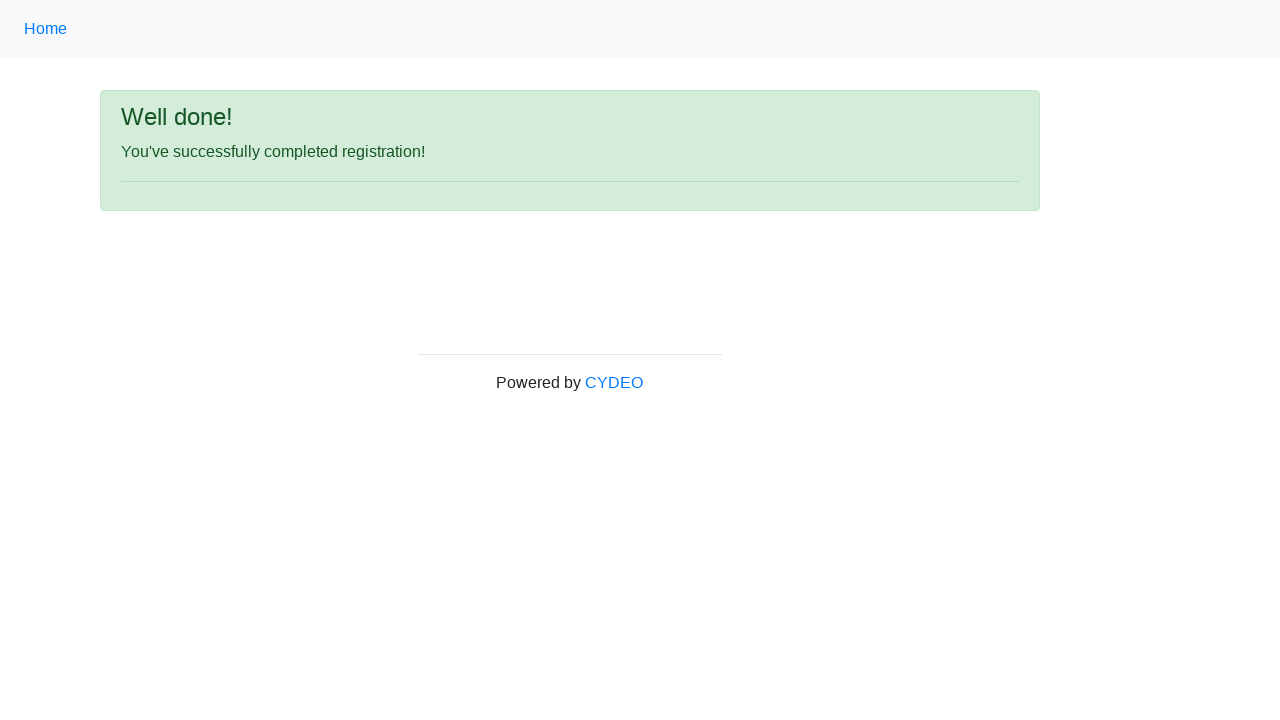

Located success message element
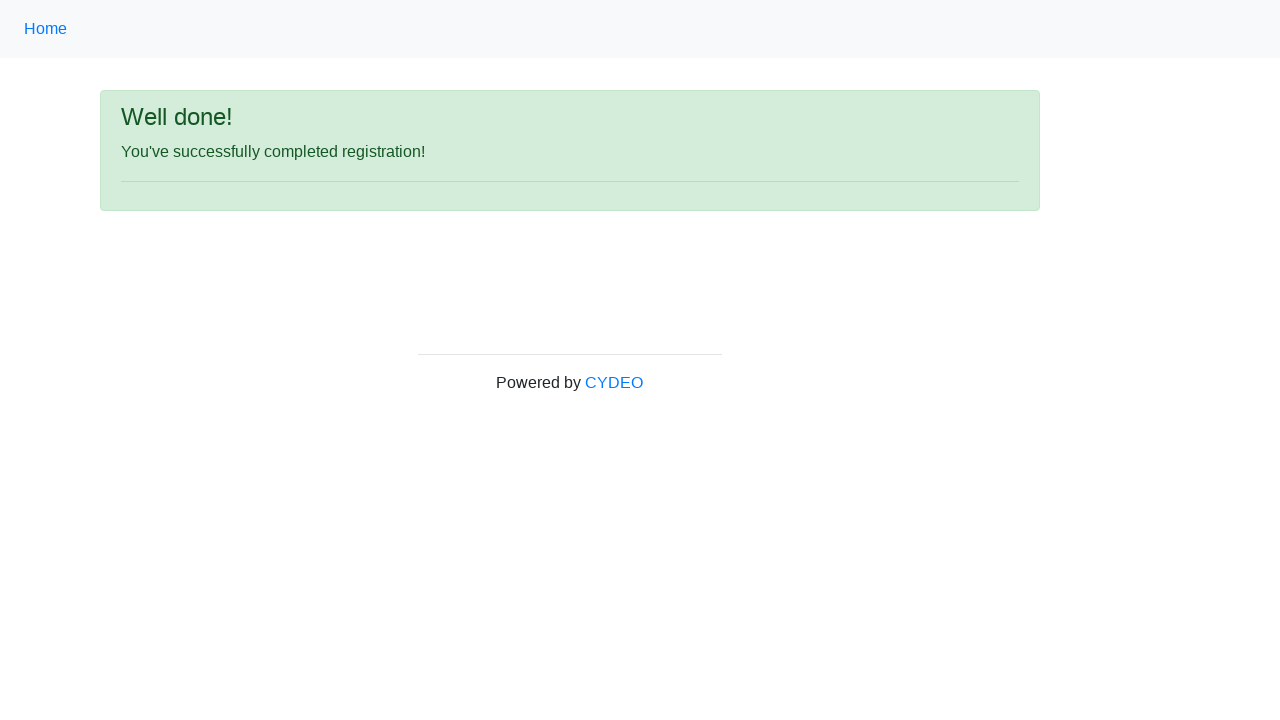

Verified that success message is visible
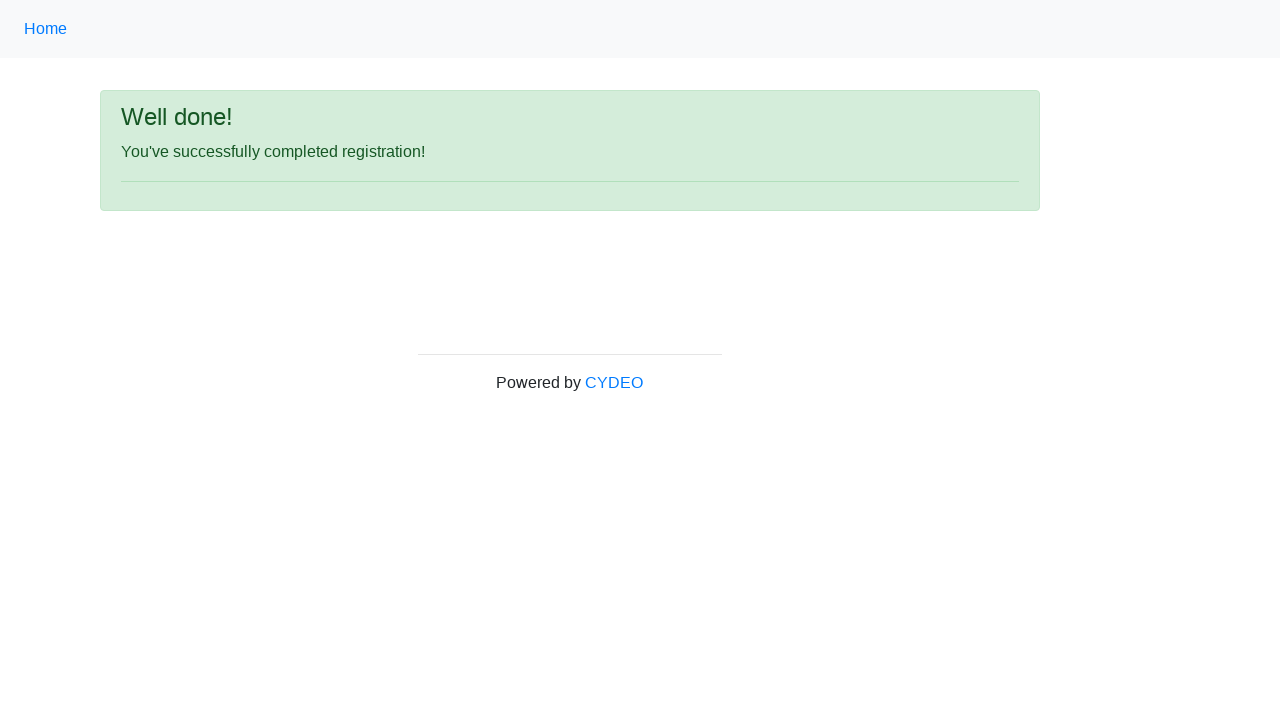

Verified success message text matches 'You've successfully completed registration!'
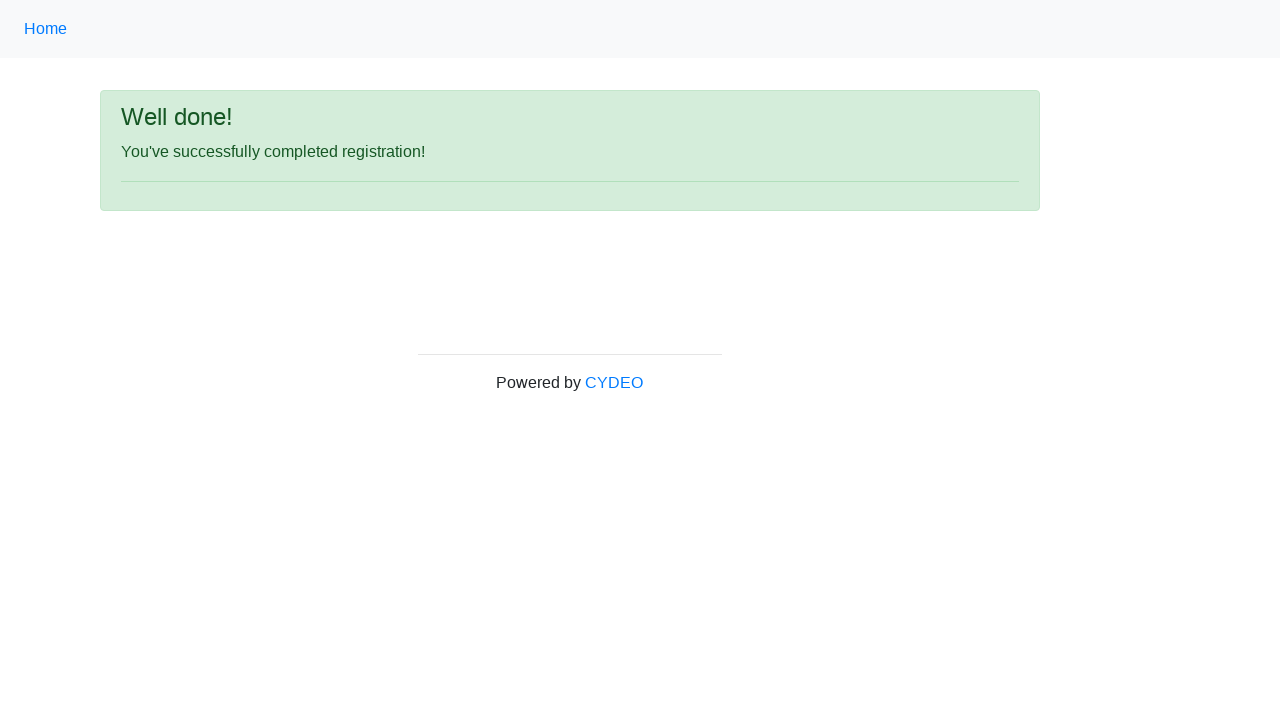

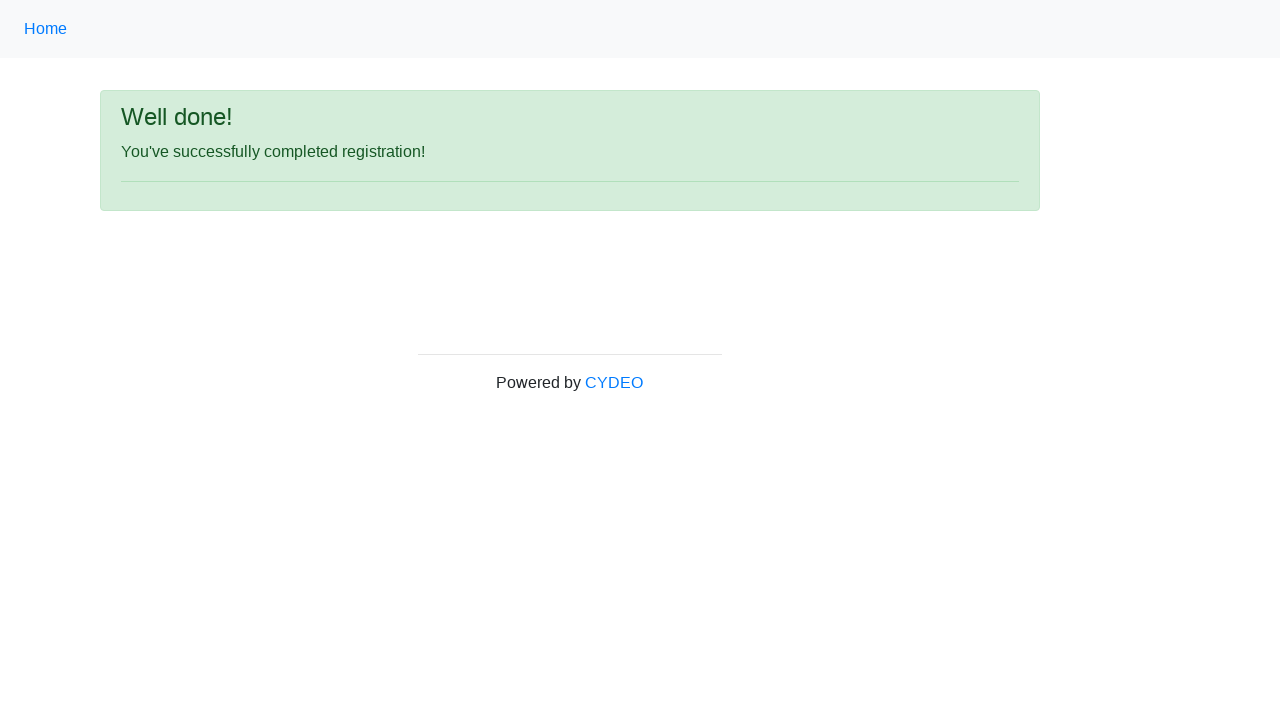